Navigates to a sitemap page and clicks on a partial link containing the base URL

Starting URL: https://www.getcalley.com/page-sitemap.xml

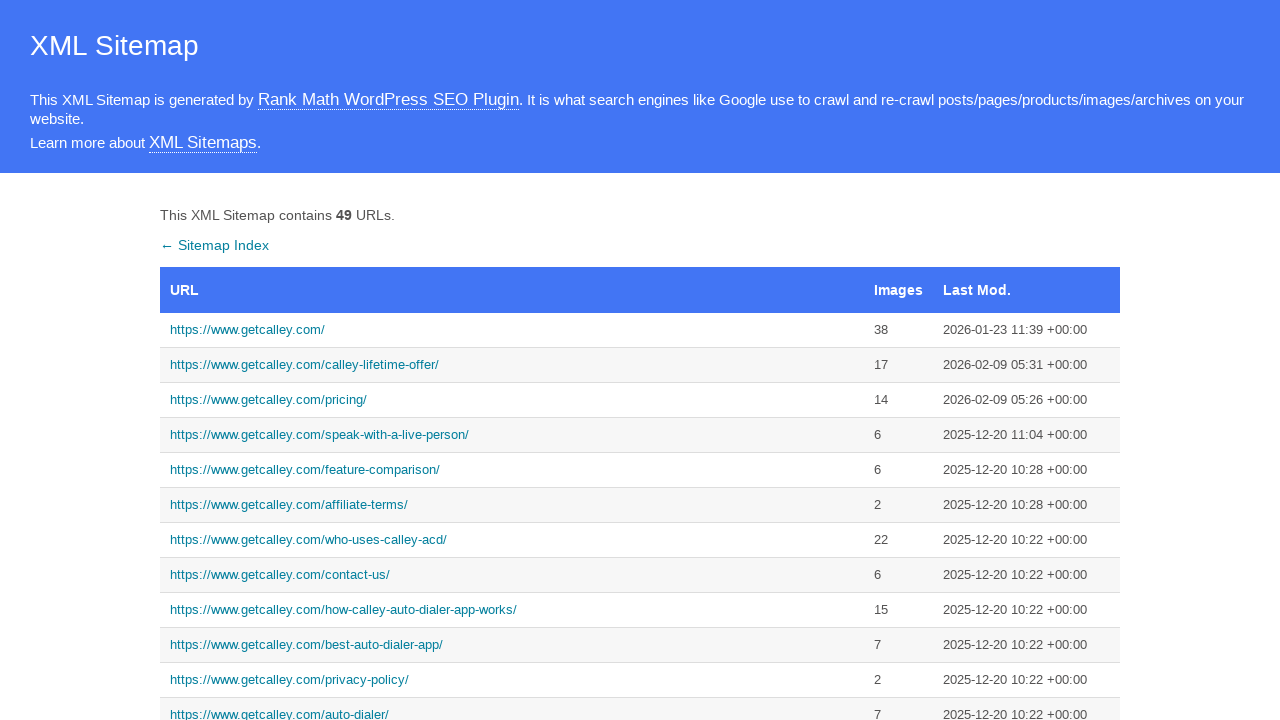

Navigated to sitemap page at https://www.getcalley.com/page-sitemap.xml
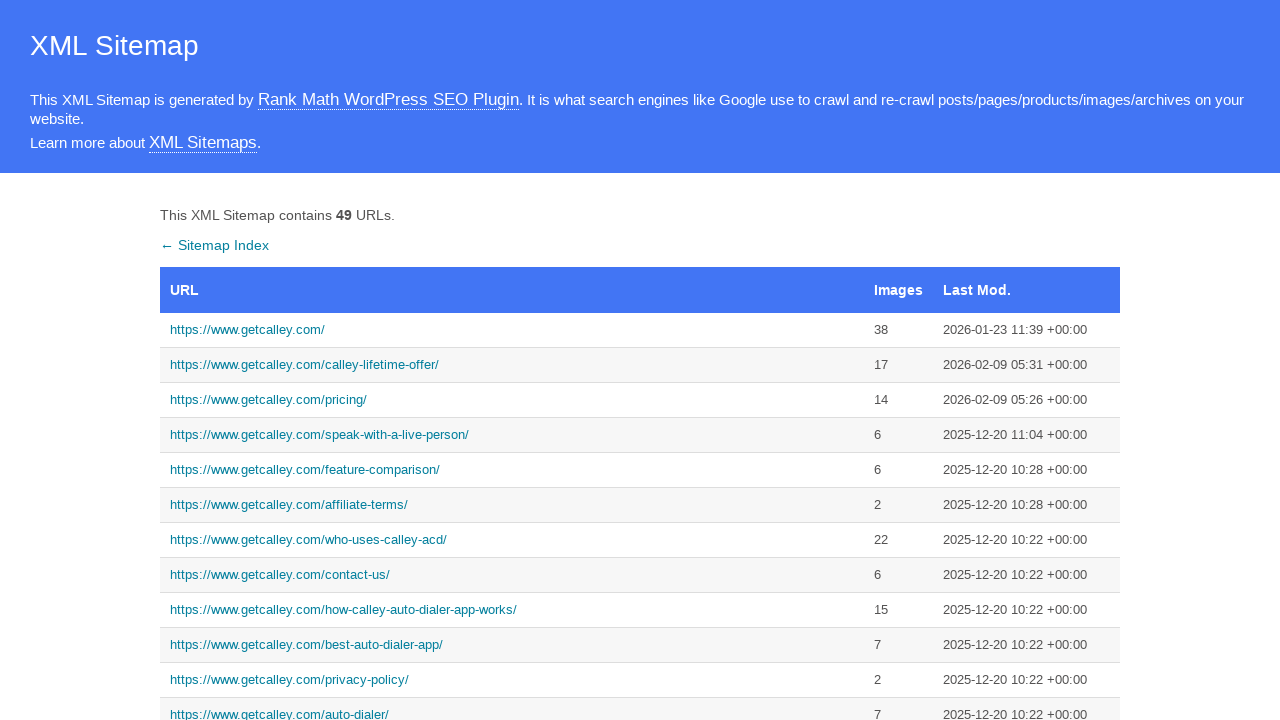

Clicked on link containing base URL https://www.getcalley.com/ at (512, 330) on a:has-text('https://www.getcalley.com/')
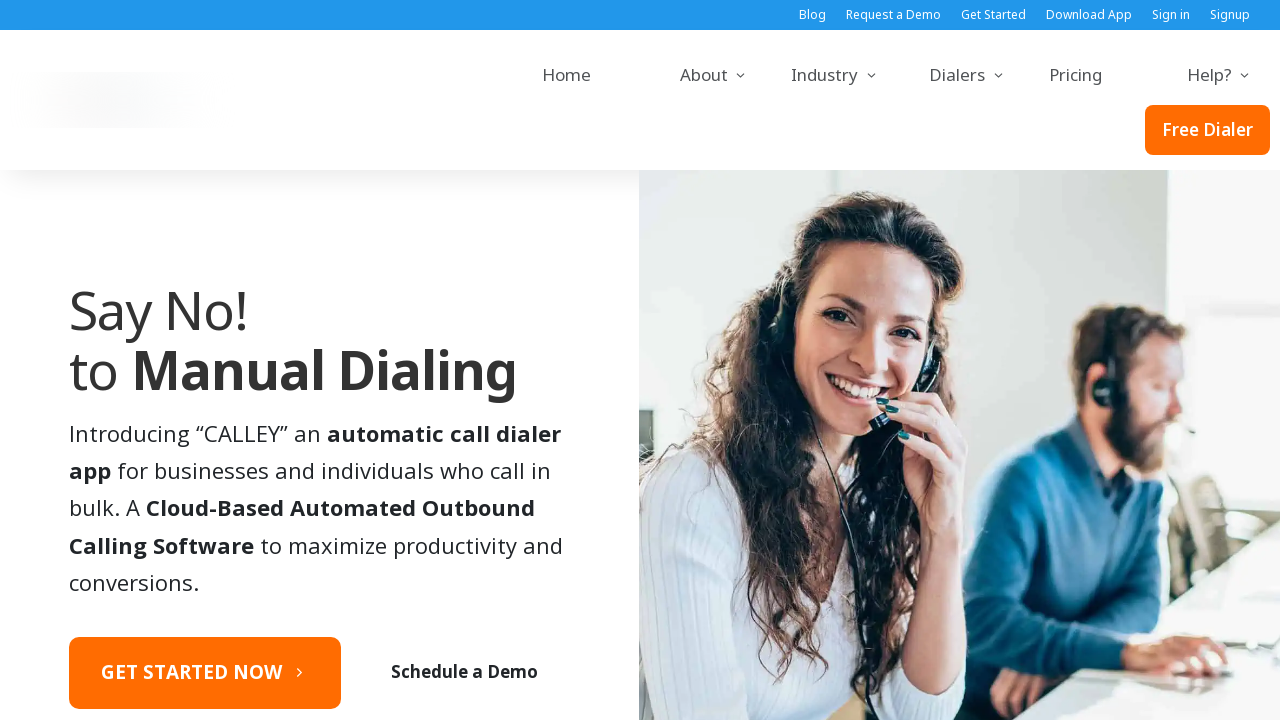

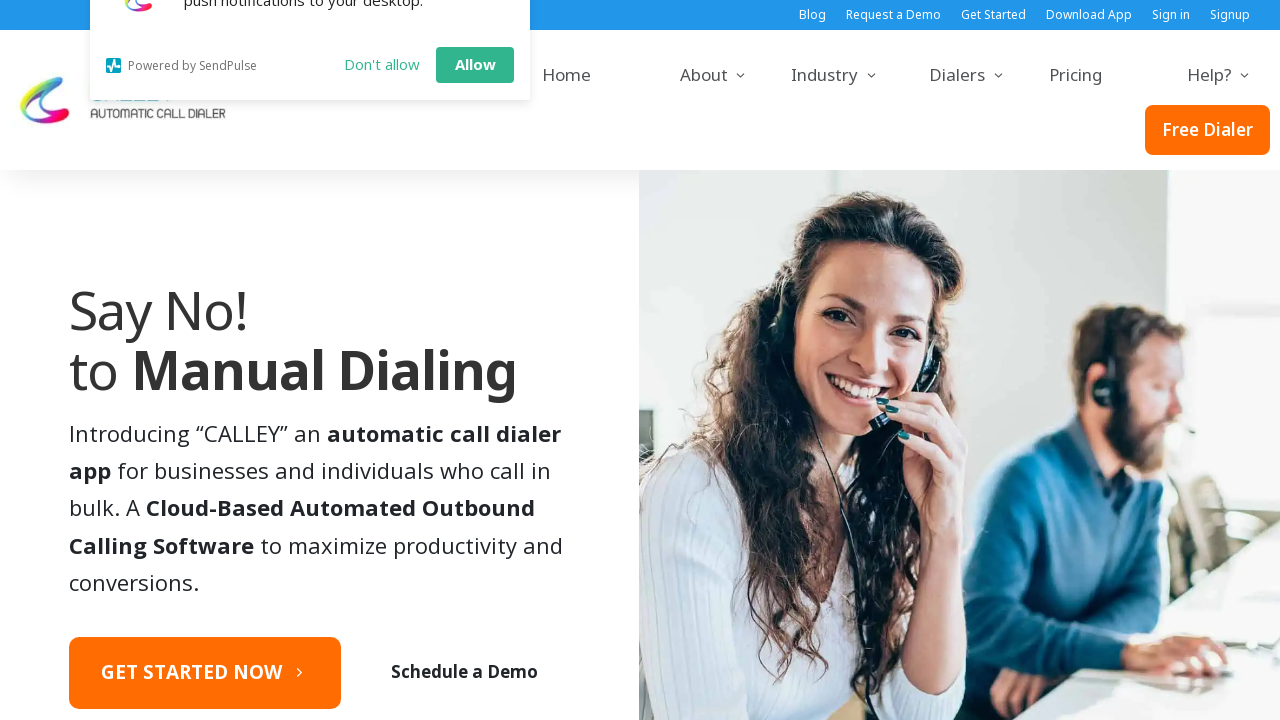